Tests sending a space key press to an element and verifies the result text displays the correct key pressed

Starting URL: http://the-internet.herokuapp.com/key_presses

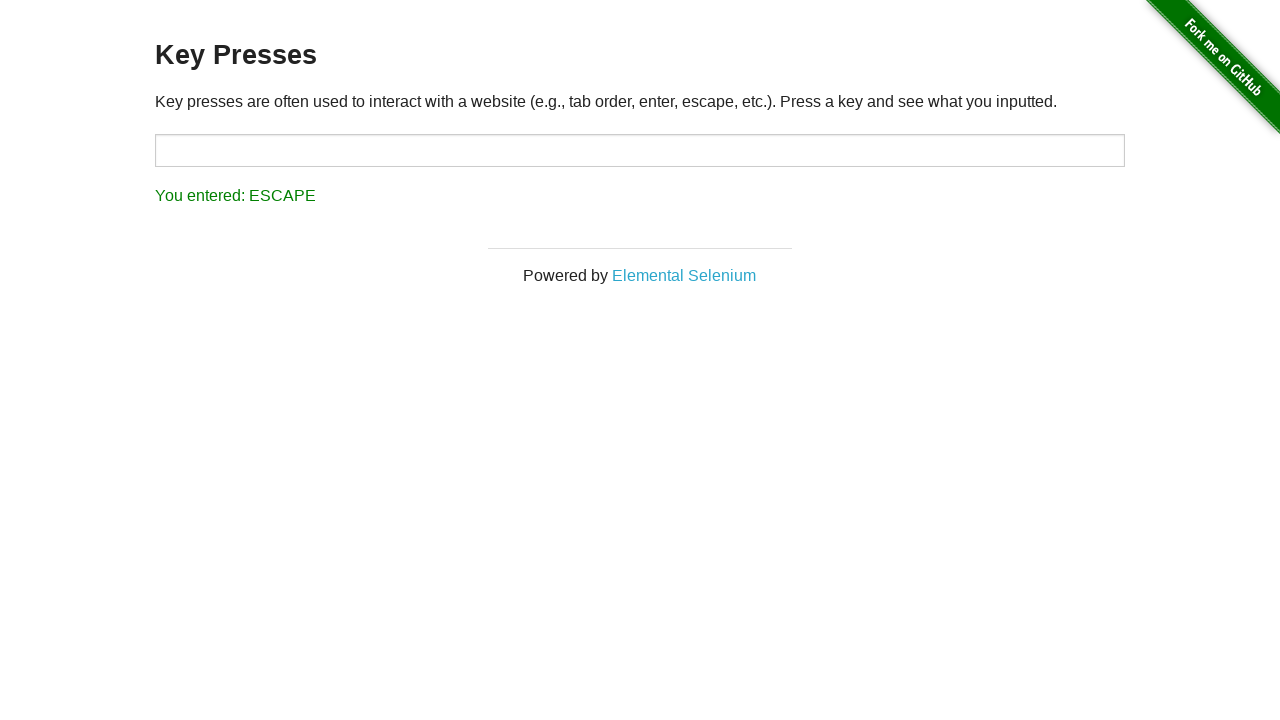

Sent space key press to target element on #target
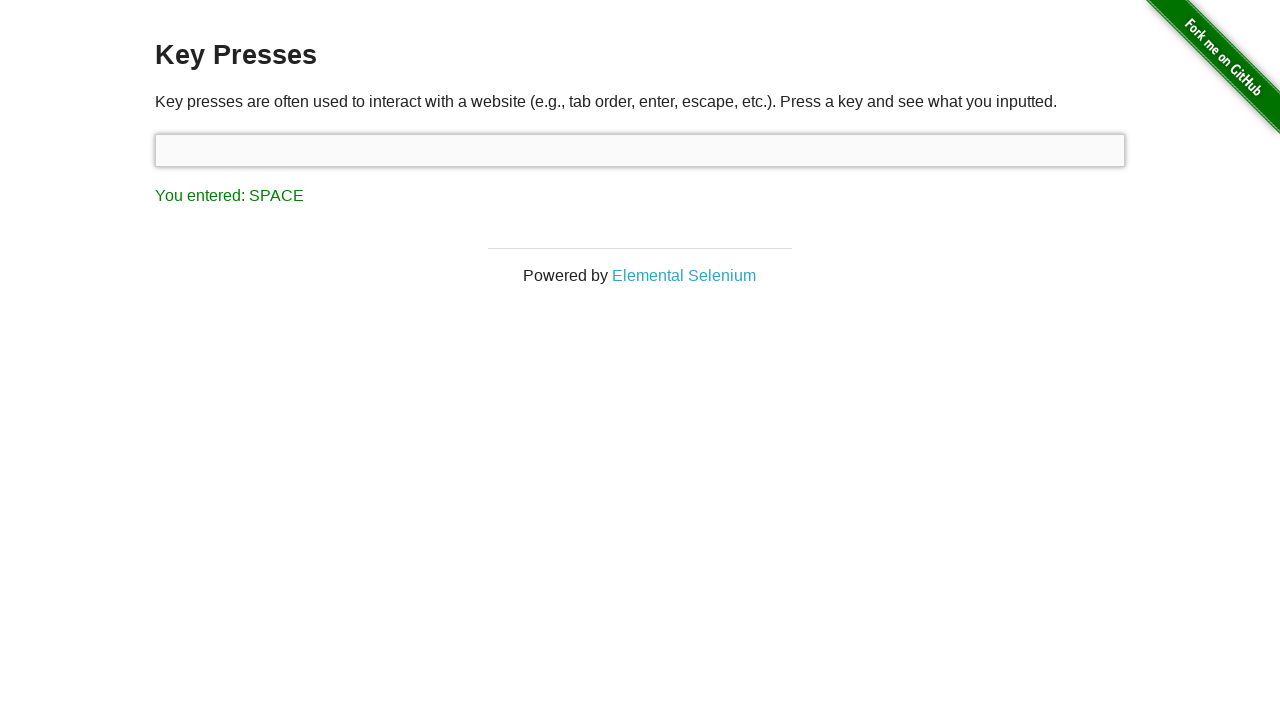

Result element appeared on page
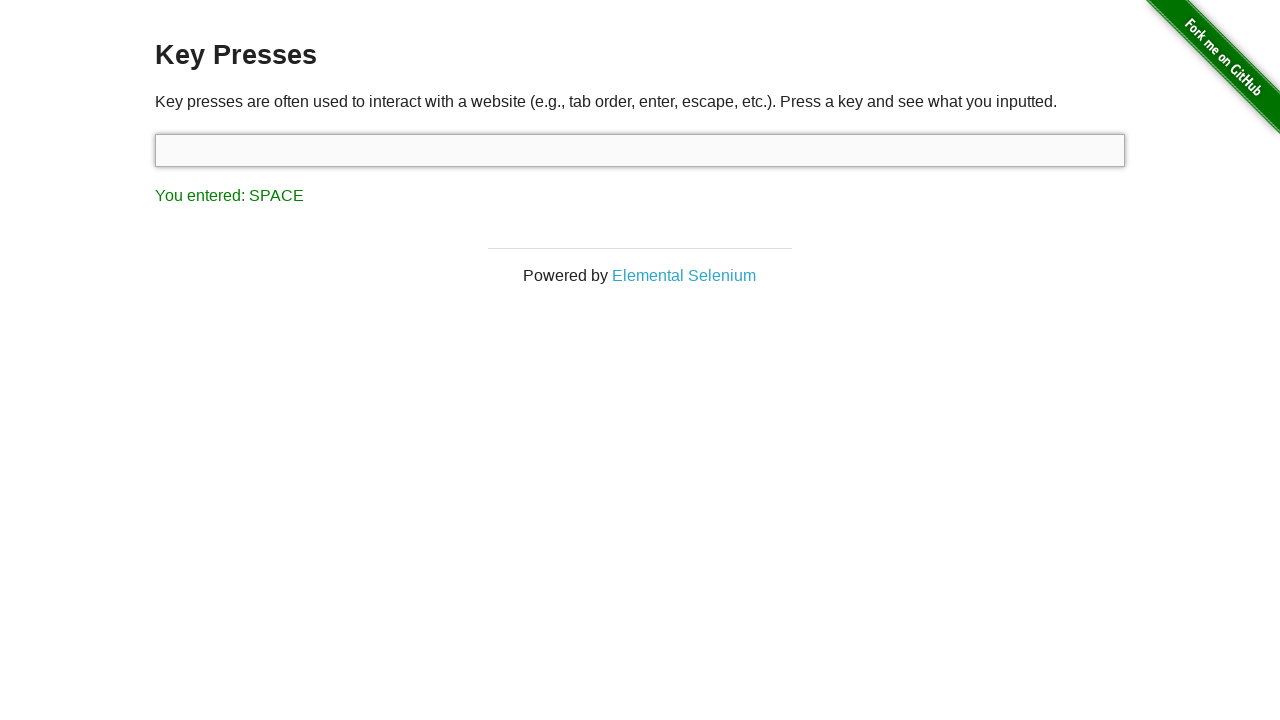

Retrieved result text content
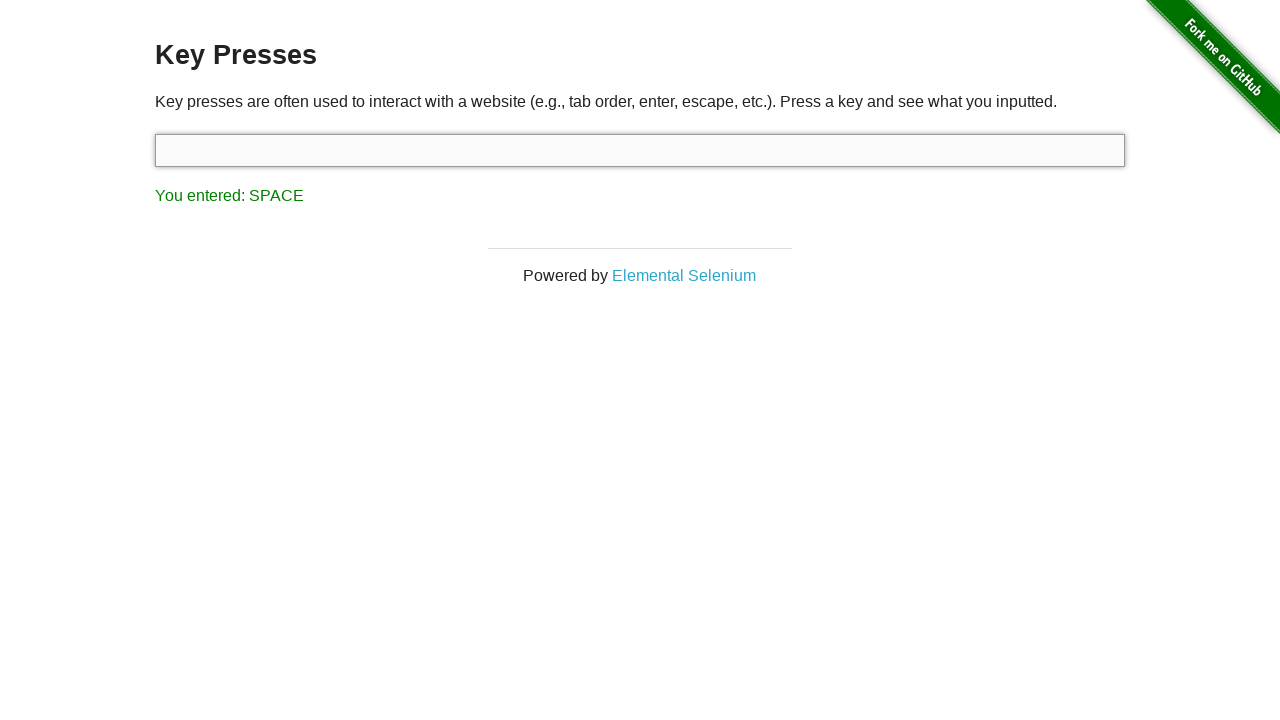

Verified result text displays 'You entered: SPACE'
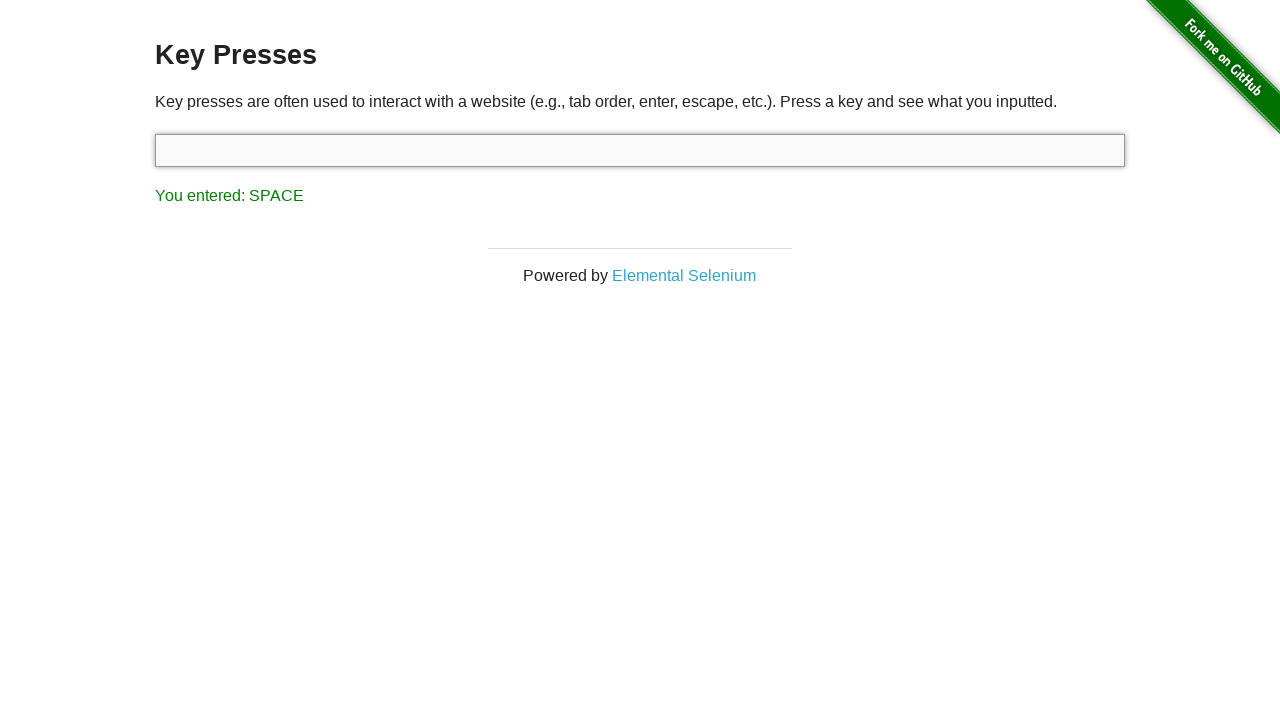

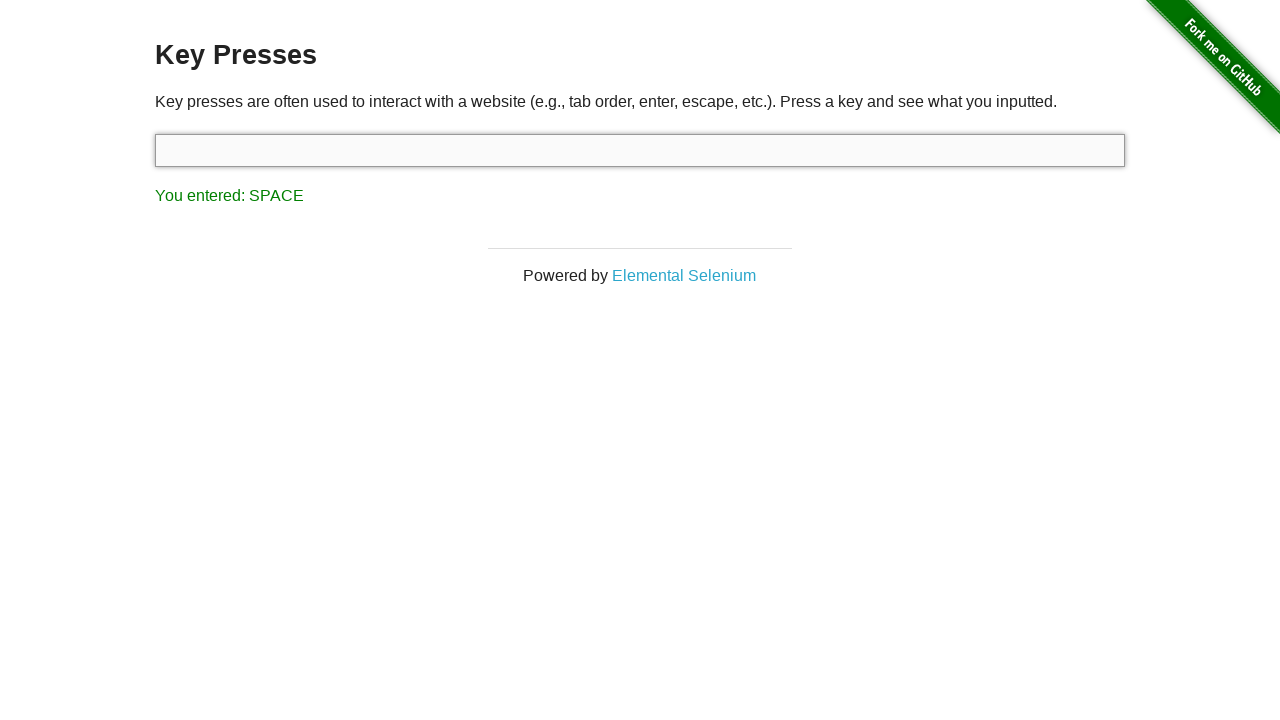